Tests a todo application by verifying default items exist, adding a new todo item by typing and pressing Enter, and verifying the new item appears in the list

Starting URL: https://example.cypress.io/todo

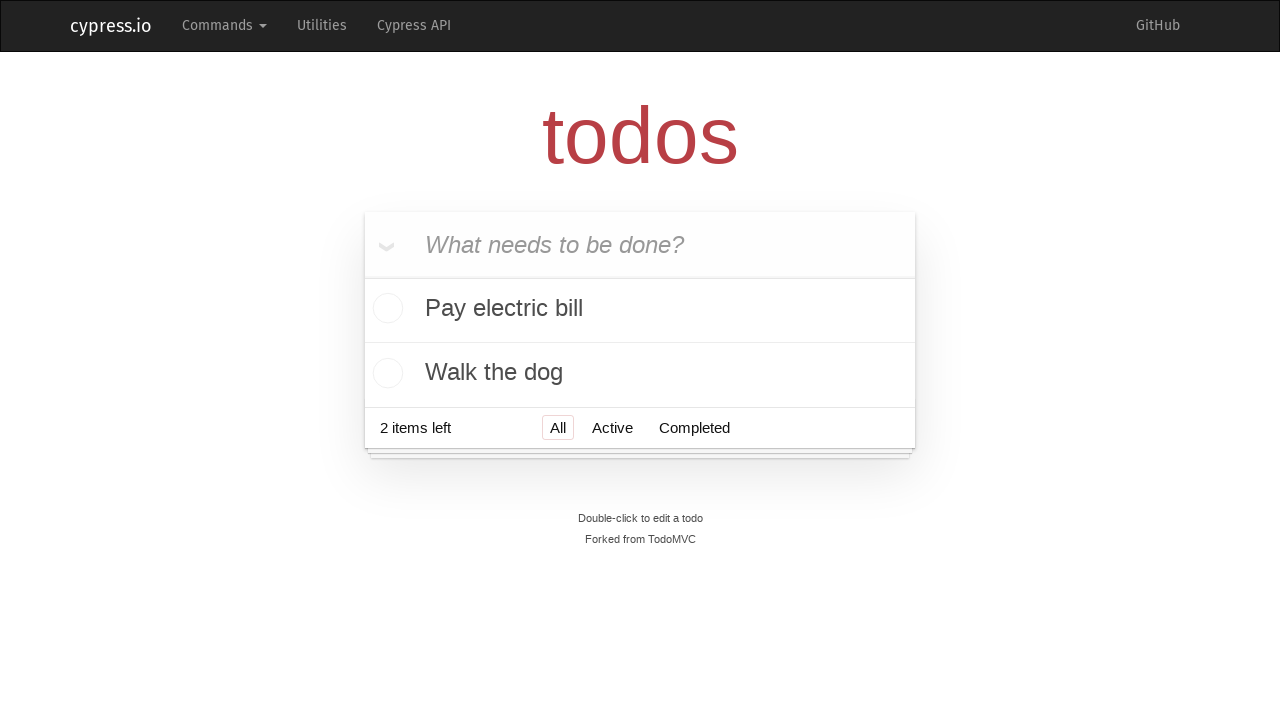

Waited for todo list to load
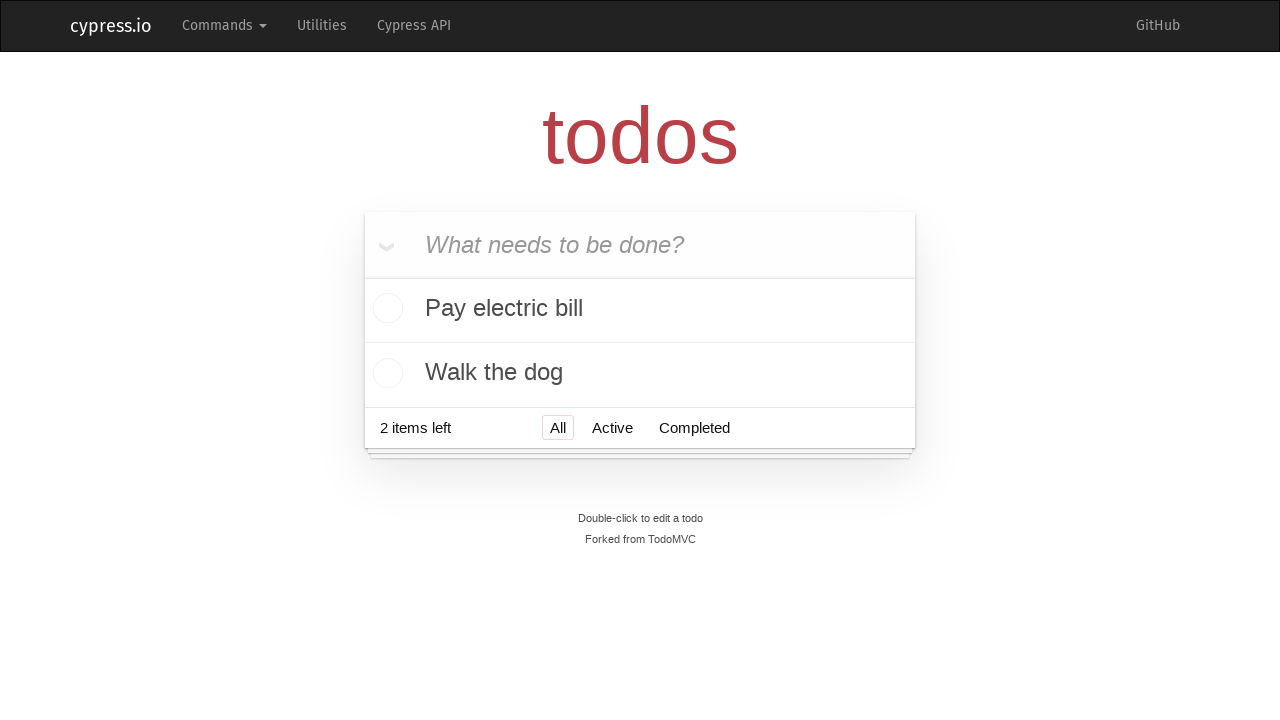

Located todo list items
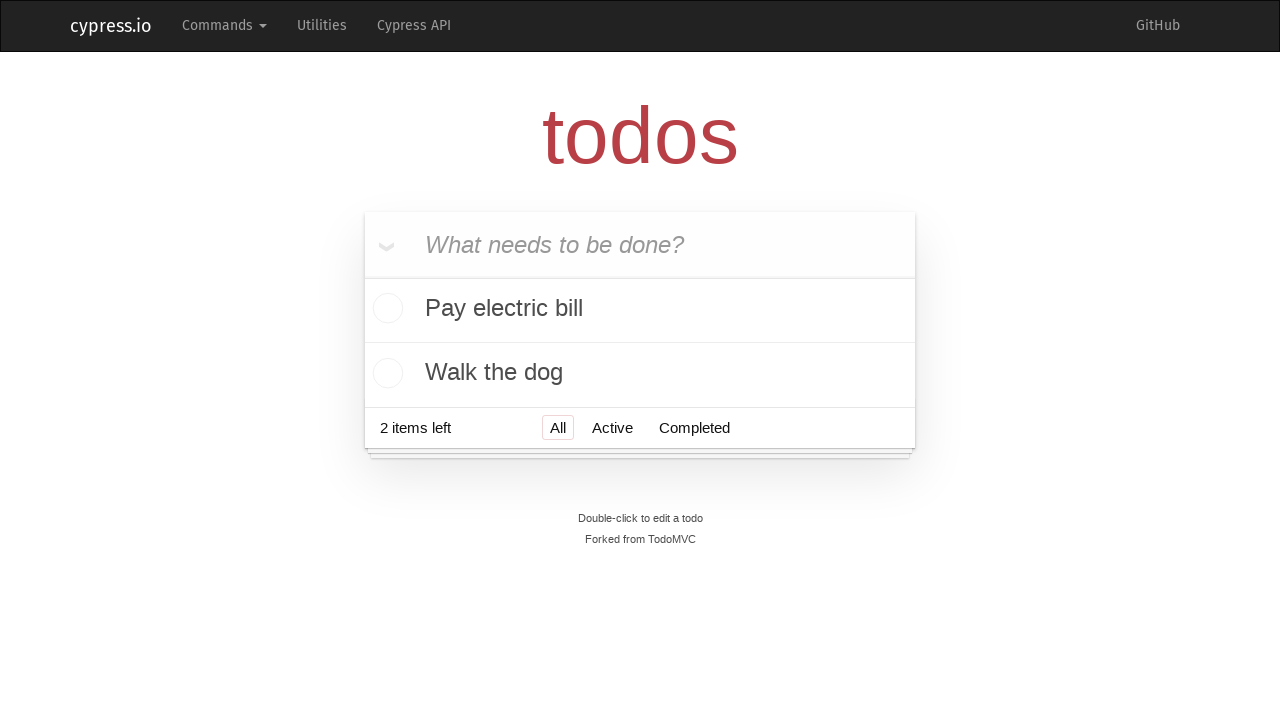

Verified 2 default todo items exist
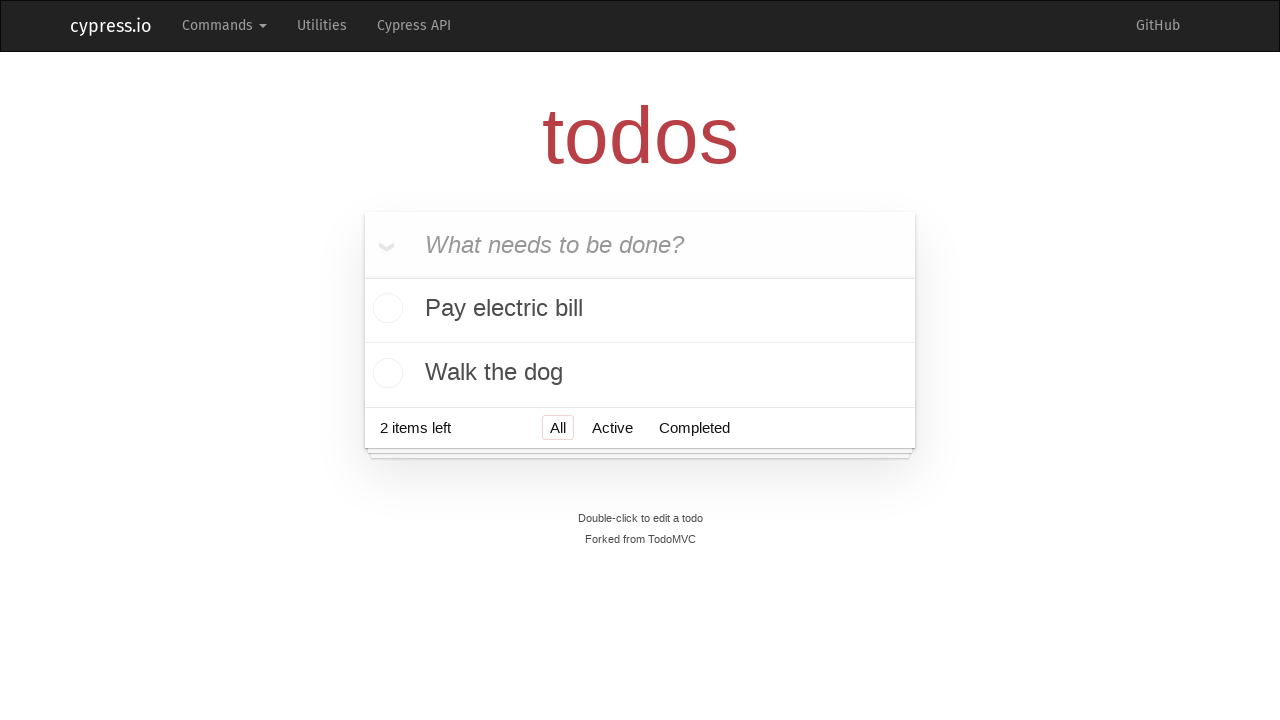

Extracted text content from all todo items
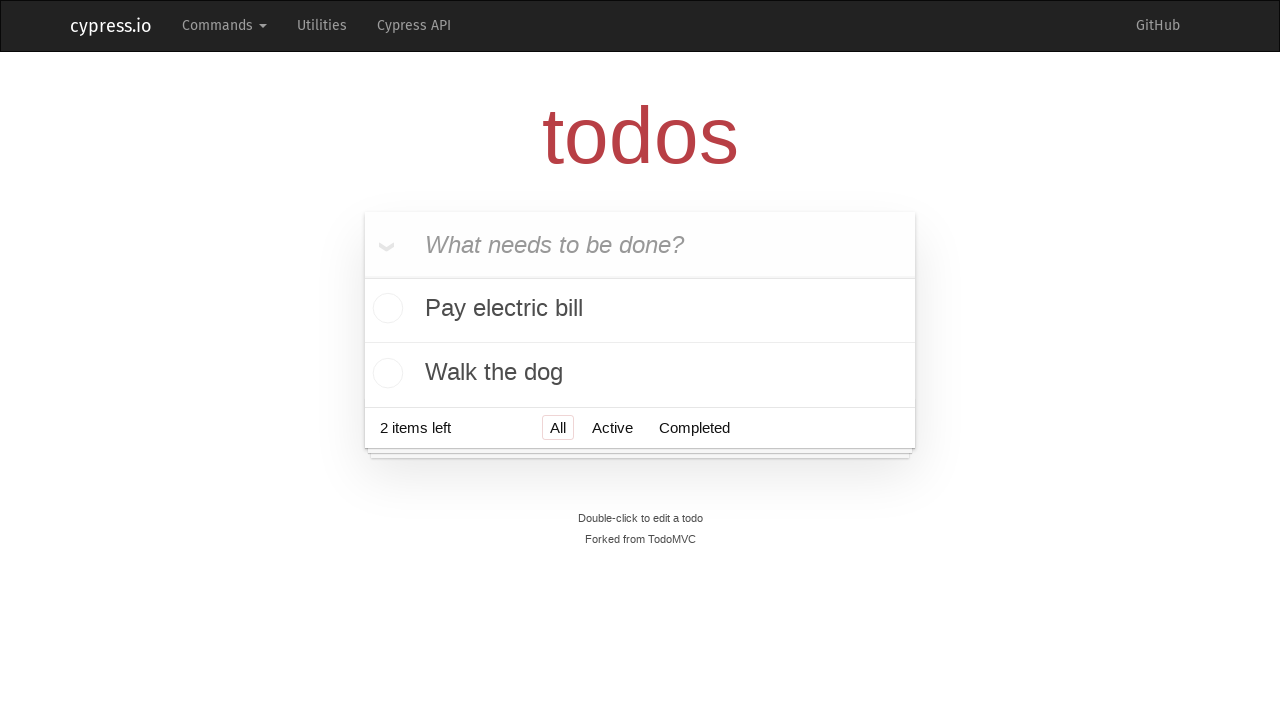

Verified 'Pay electric bill' is in the todo list
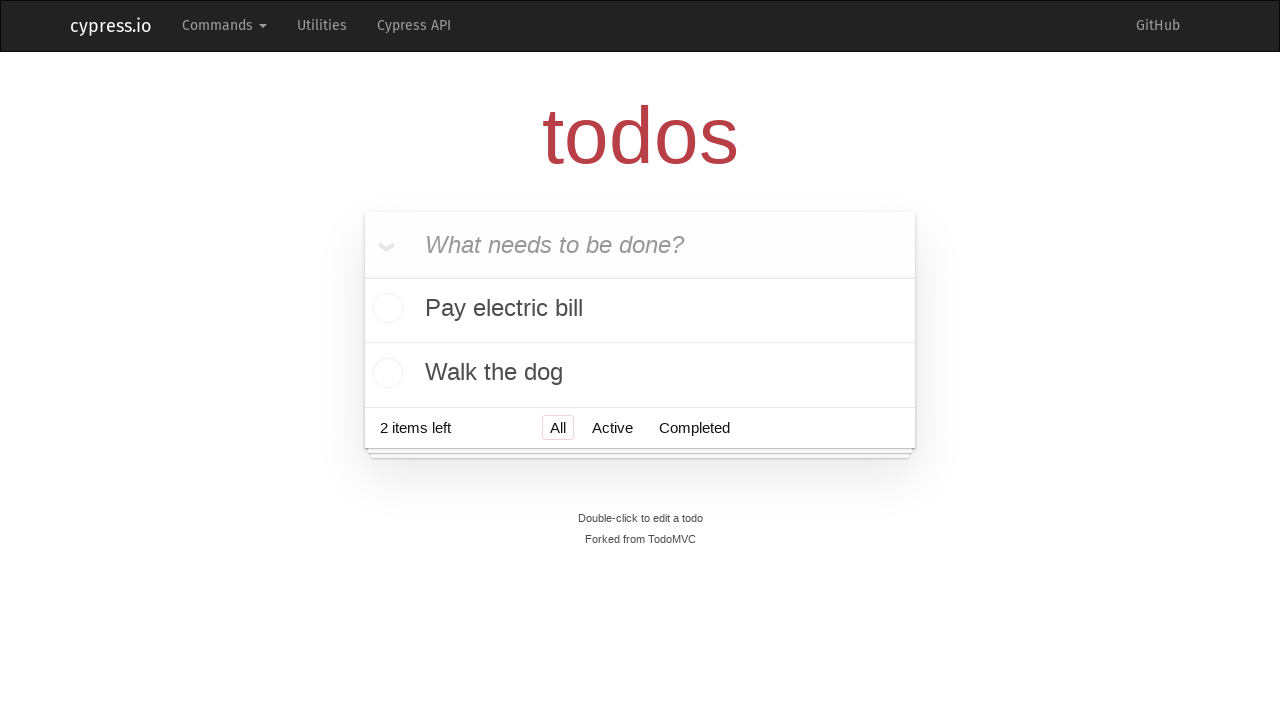

Typed 'Feed the cat' in the new todo input field on input.new-todo
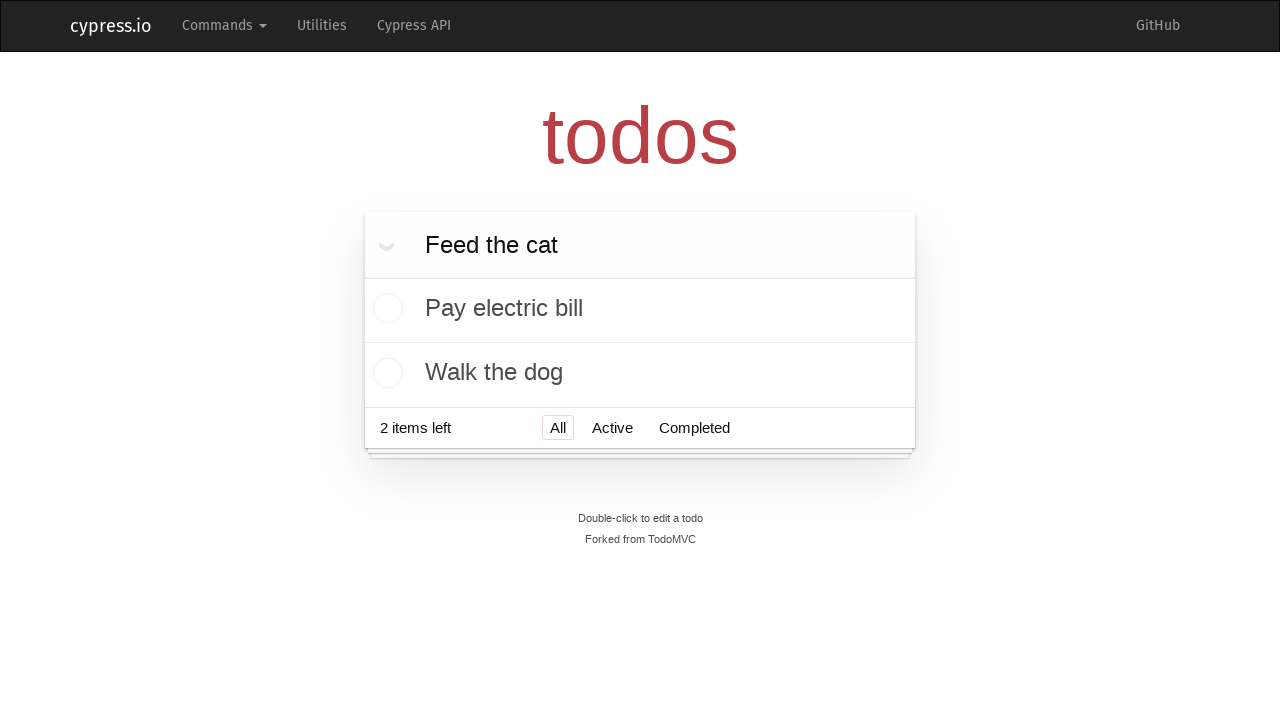

Pressed Enter to add the new todo item on input.new-todo
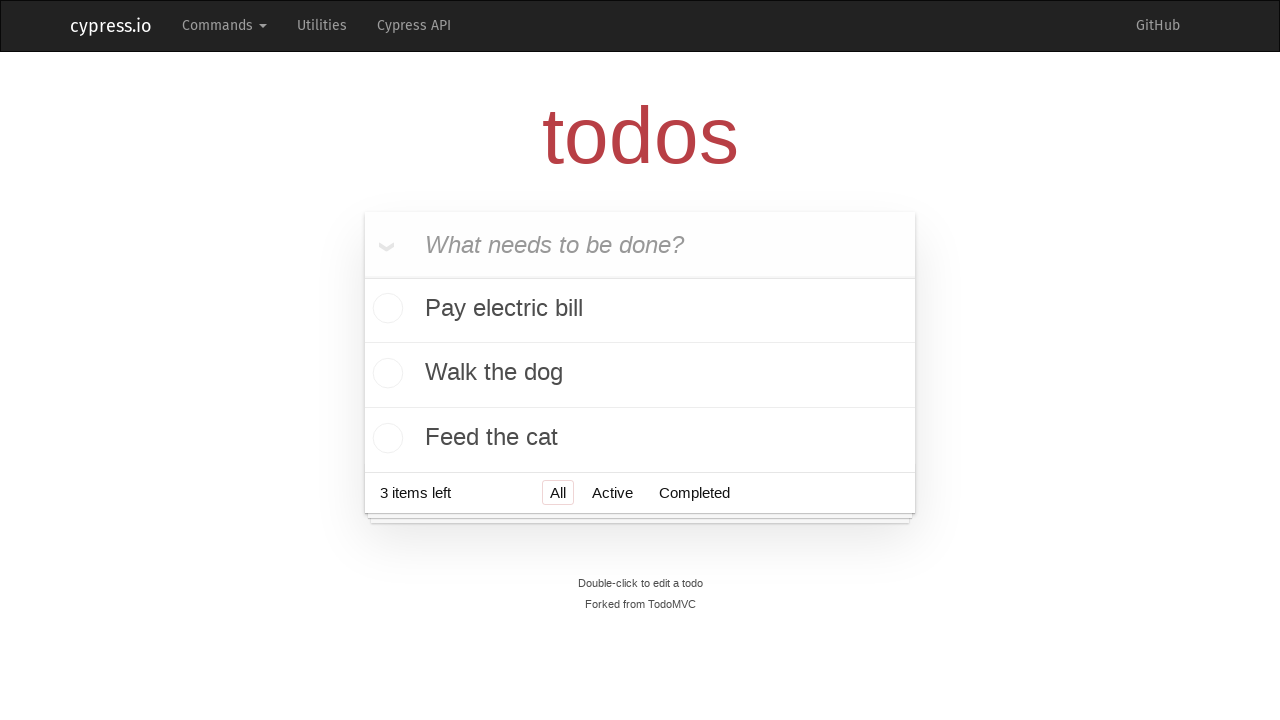

Waited 500ms for the new item to appear
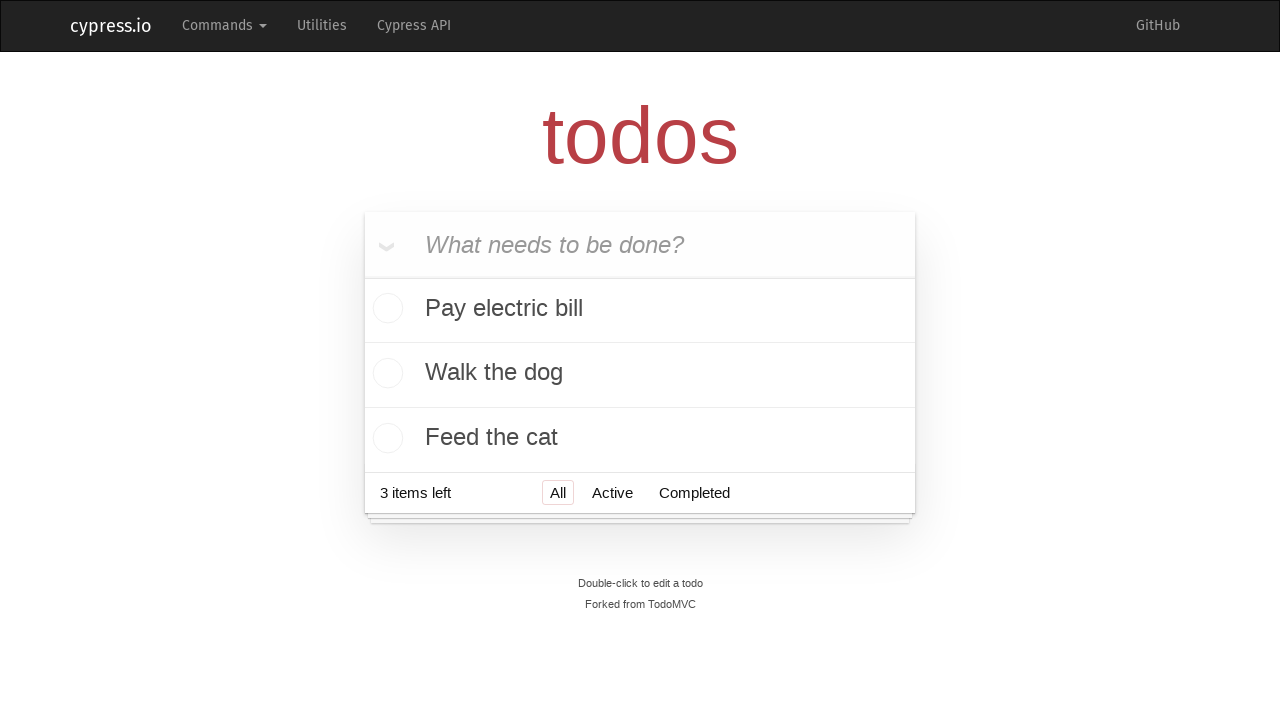

Verified 3 todo items now exist after adding new item
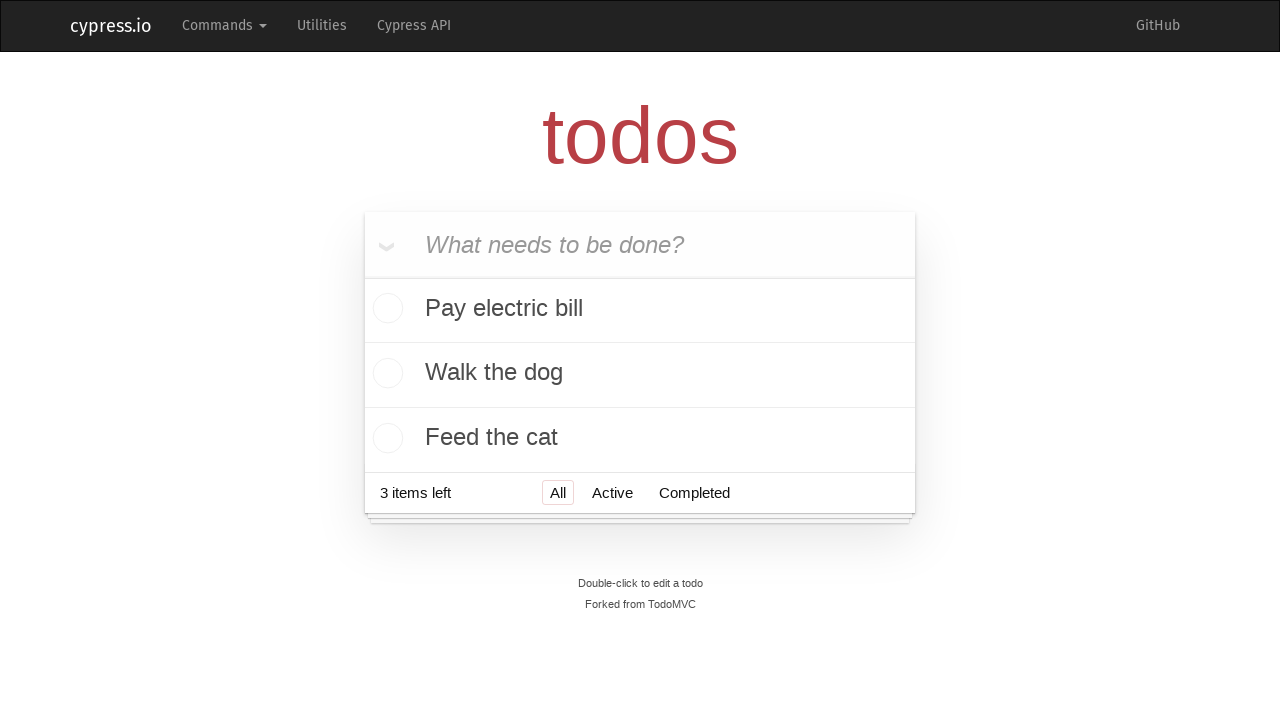

Located the last todo item
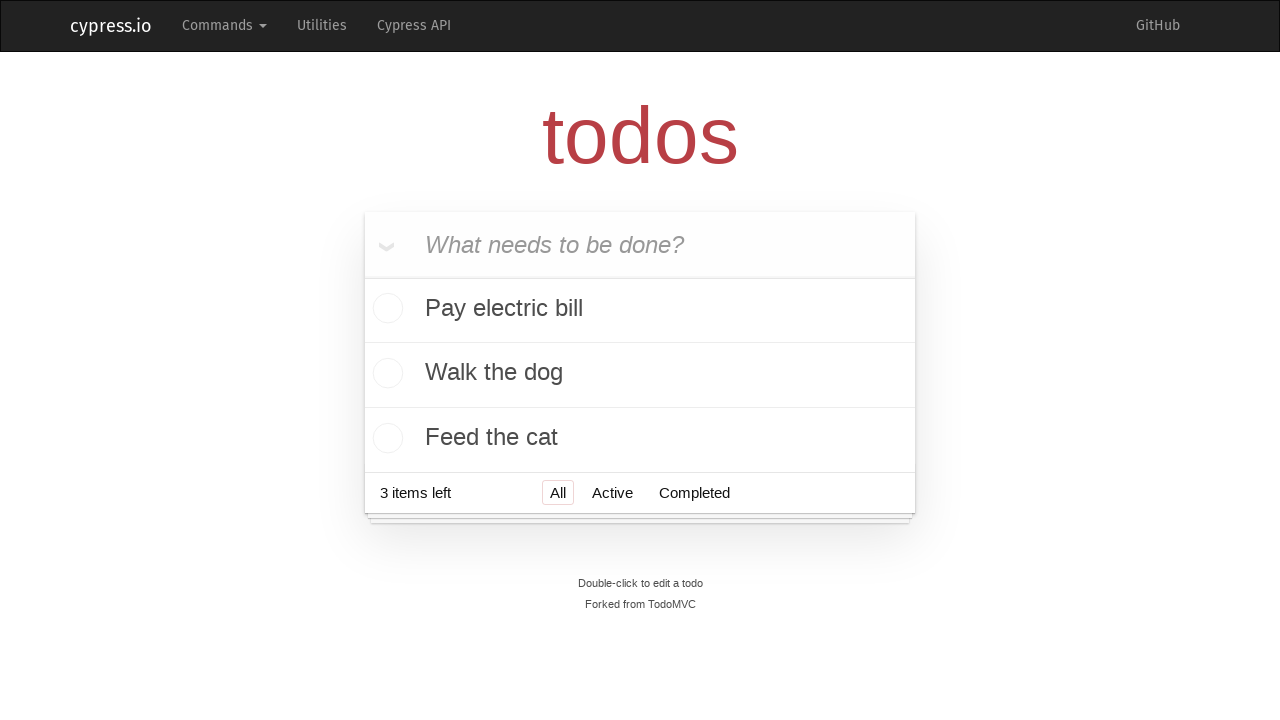

Verified the last item is 'Feed the cat'
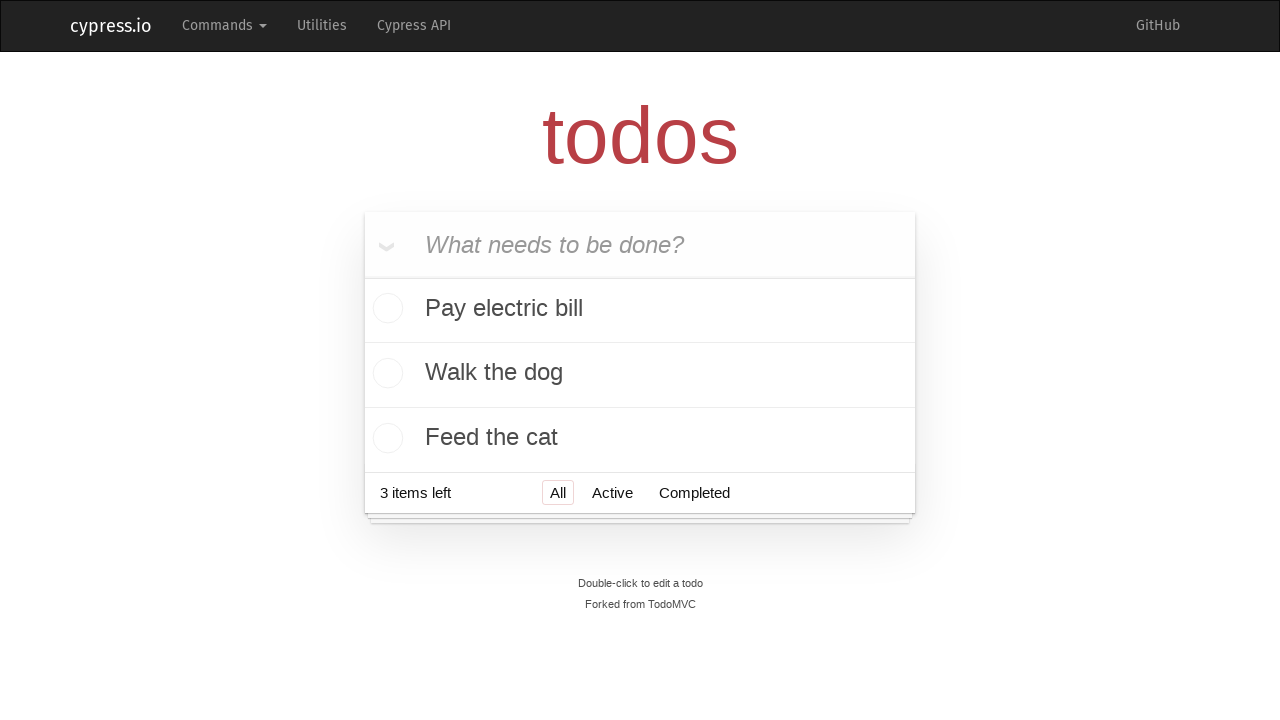

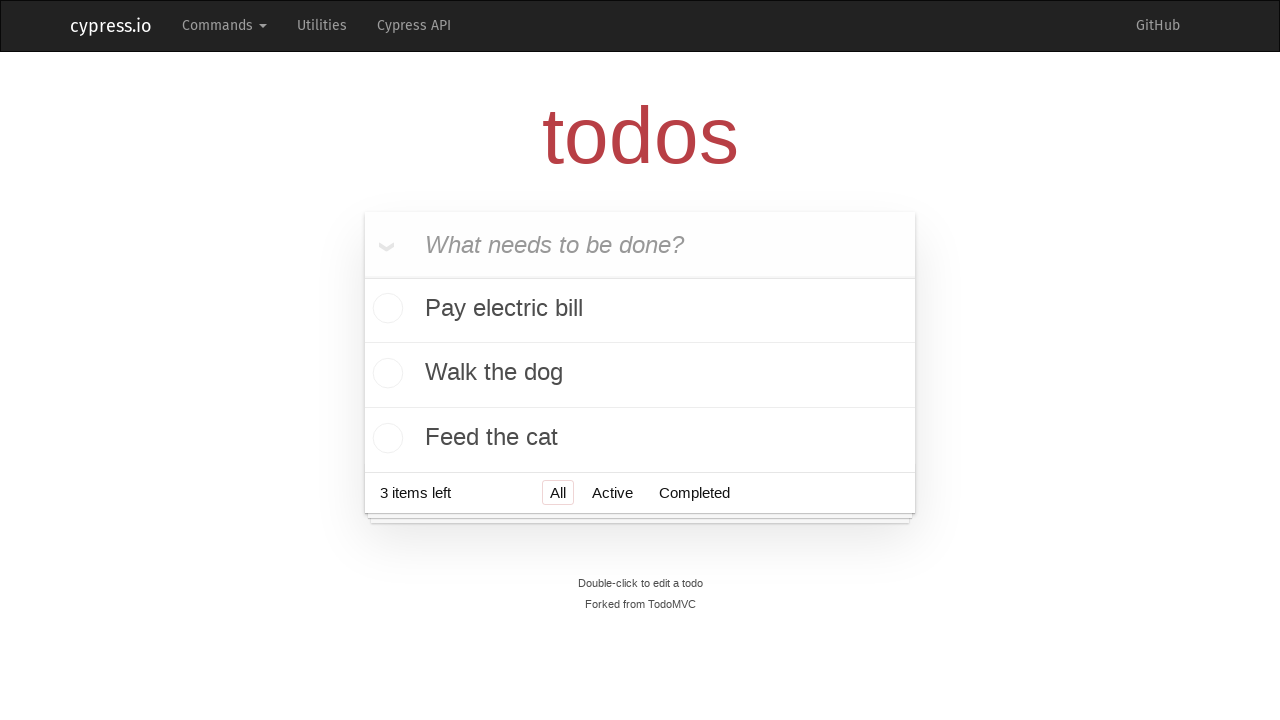